Tests drag and drop functionality by dragging an element from source to target location

Starting URL: https://jqueryui.com/resources/demos/droppable/default.html

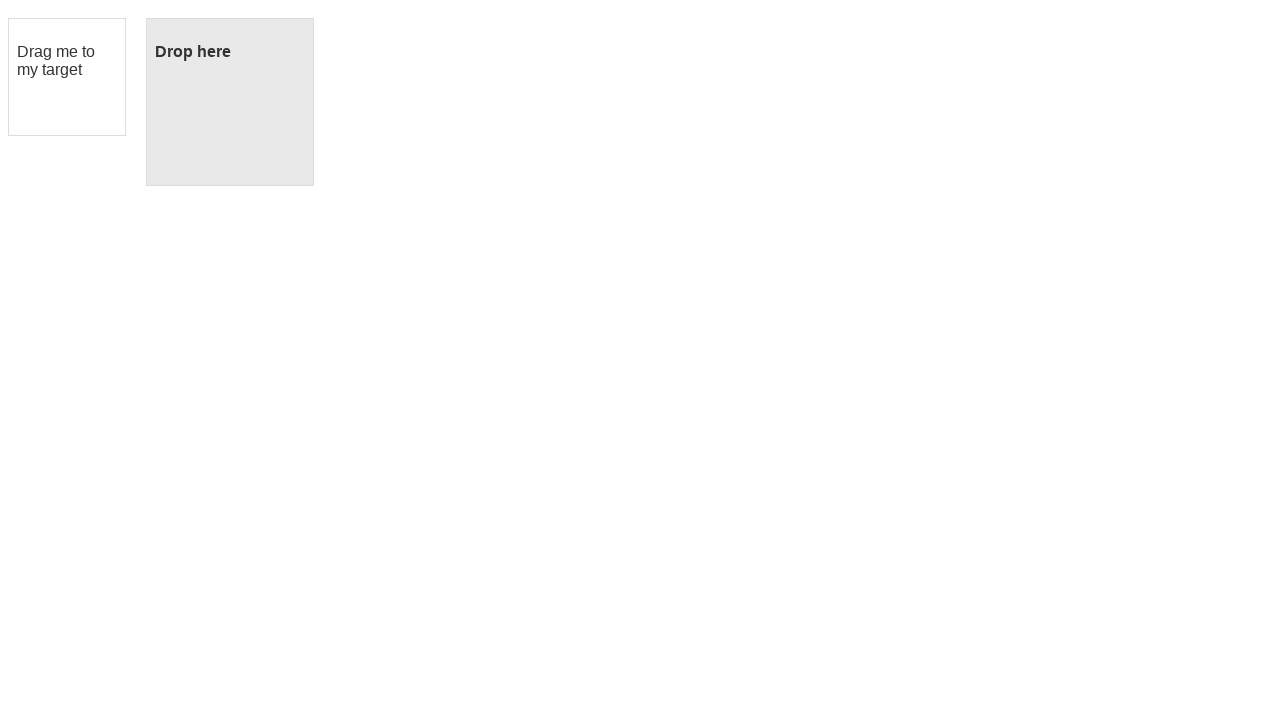

Located source element with ID 'draggable'
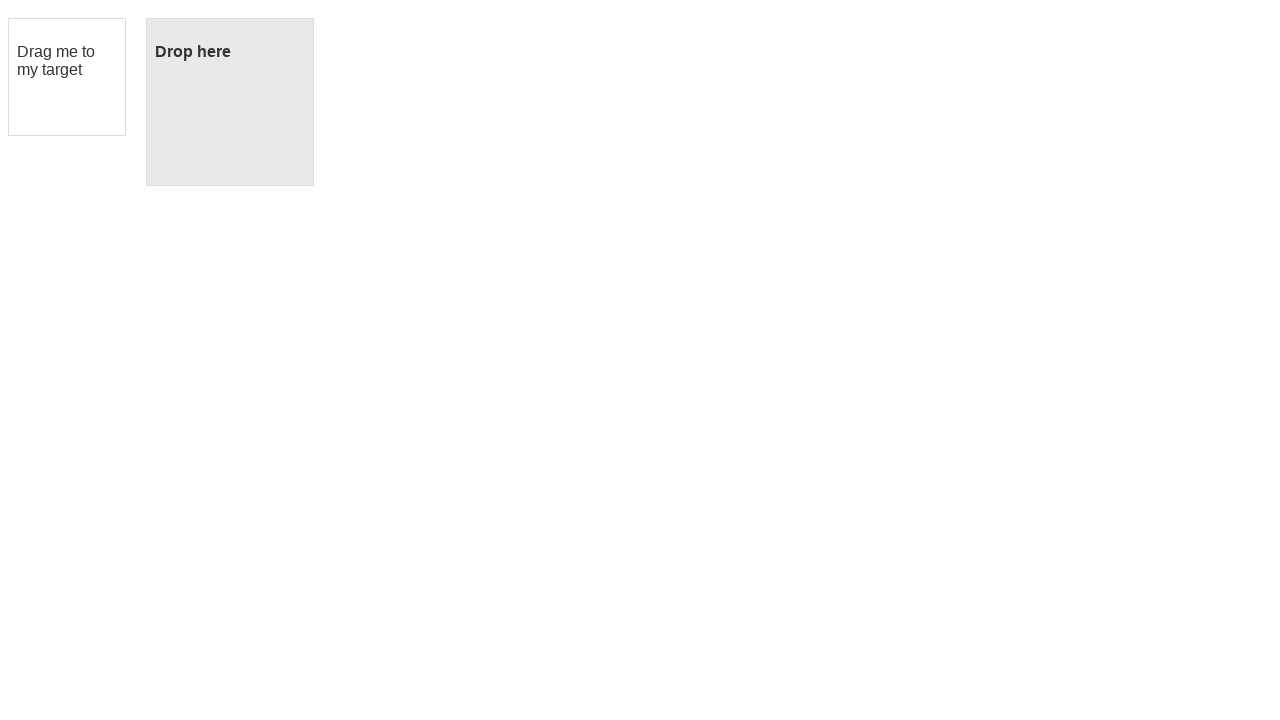

Located target element with ID 'droppable'
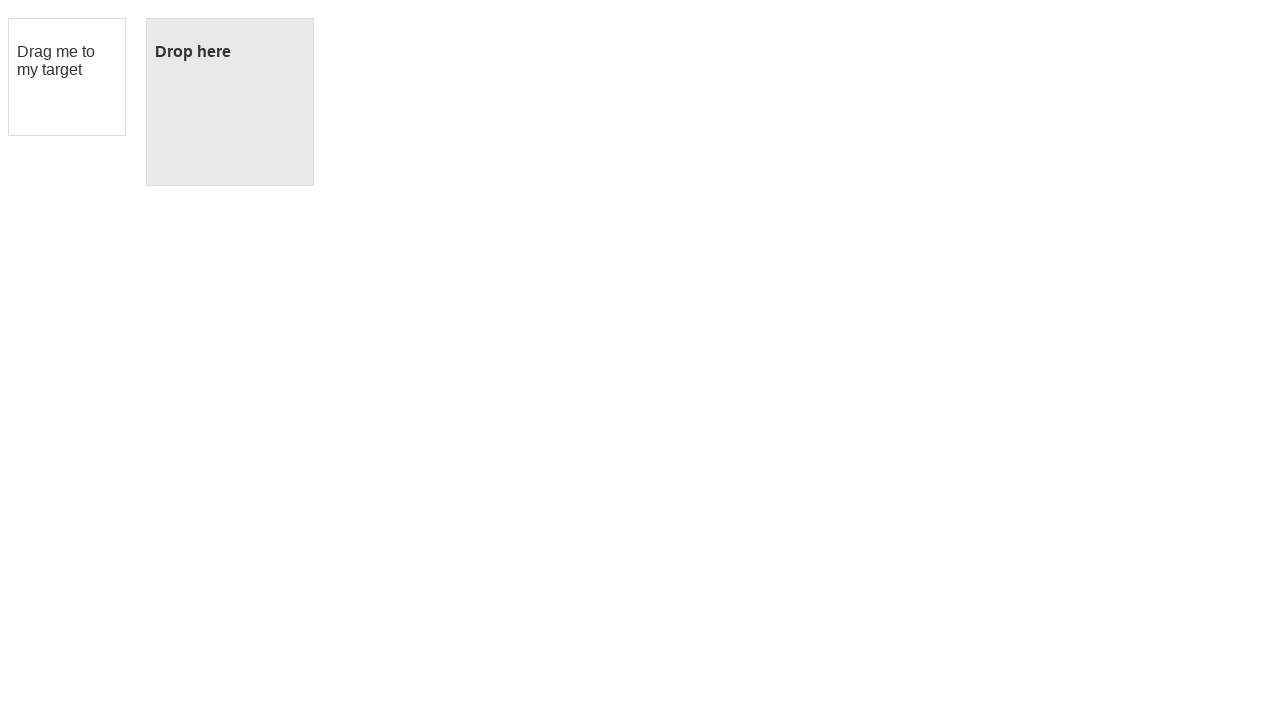

Dragged element from source to target location at (230, 102)
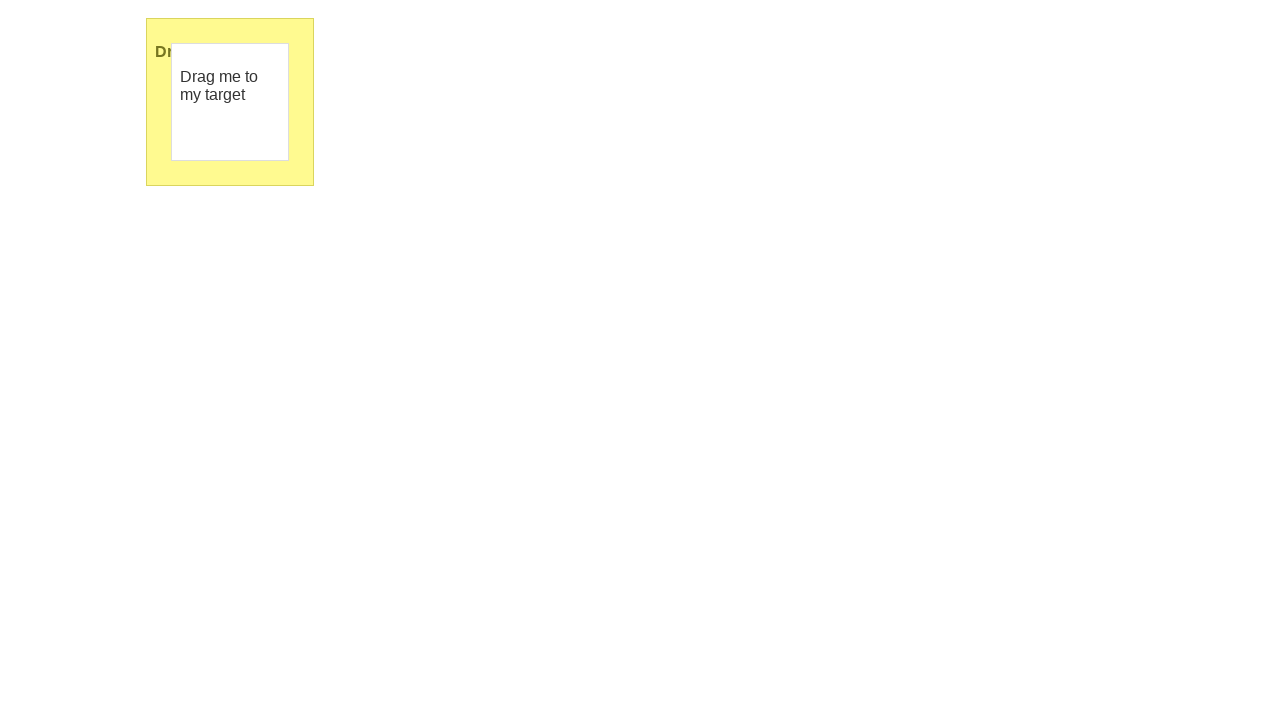

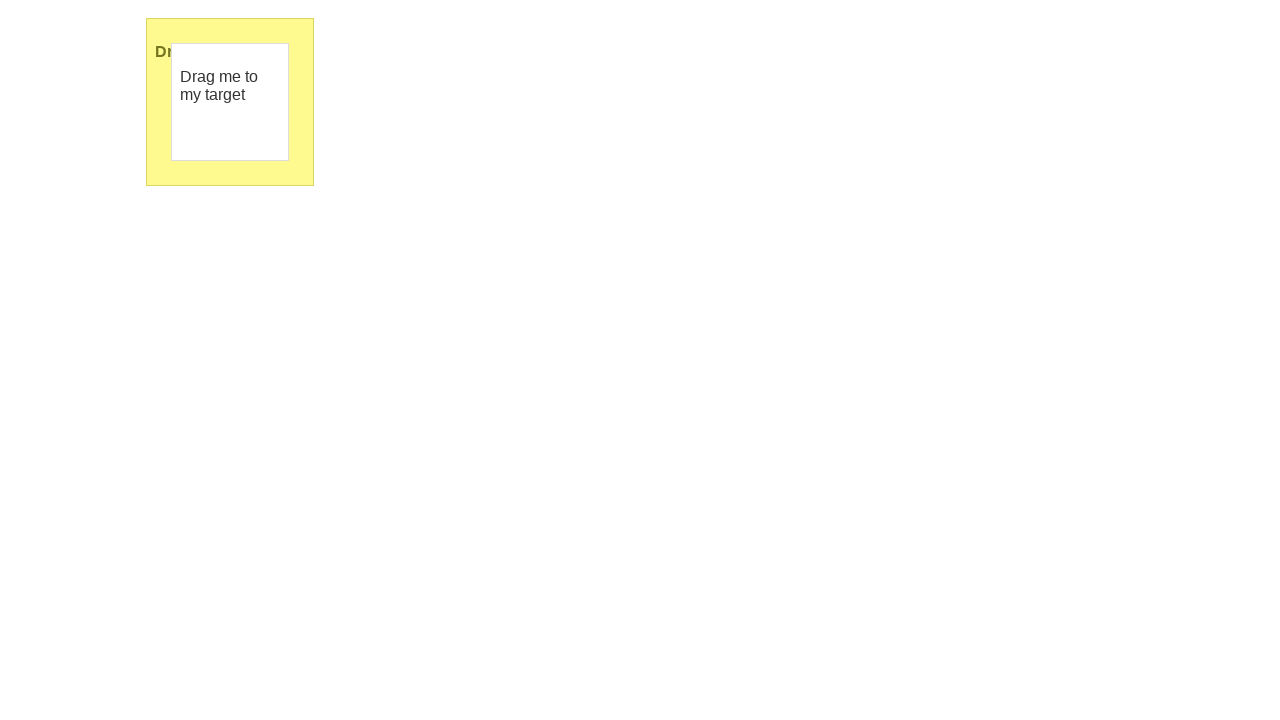